Tests that clicking the 'Voltar' button navigates back to the index page

Starting URL: https://davi-vert.vercel.app/lista.html

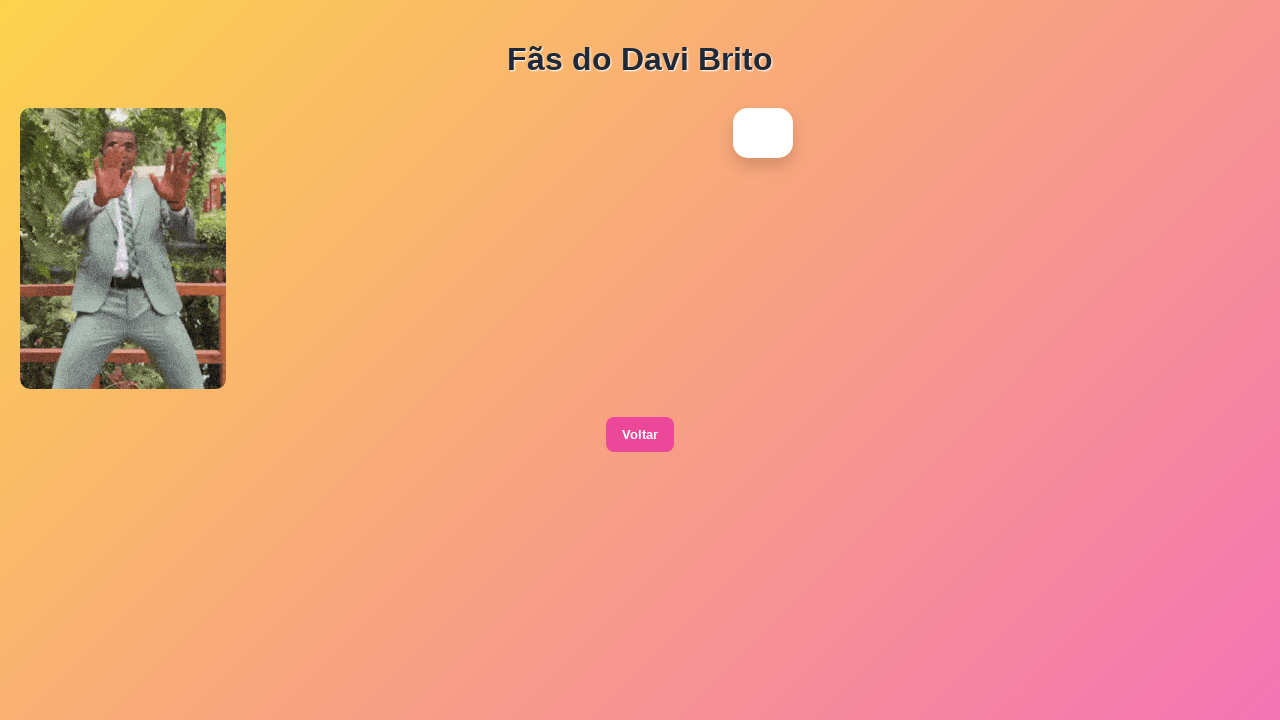

Clicked the 'Voltar' button at (640, 435) on xpath=//button[contains(text(),'Voltar')]
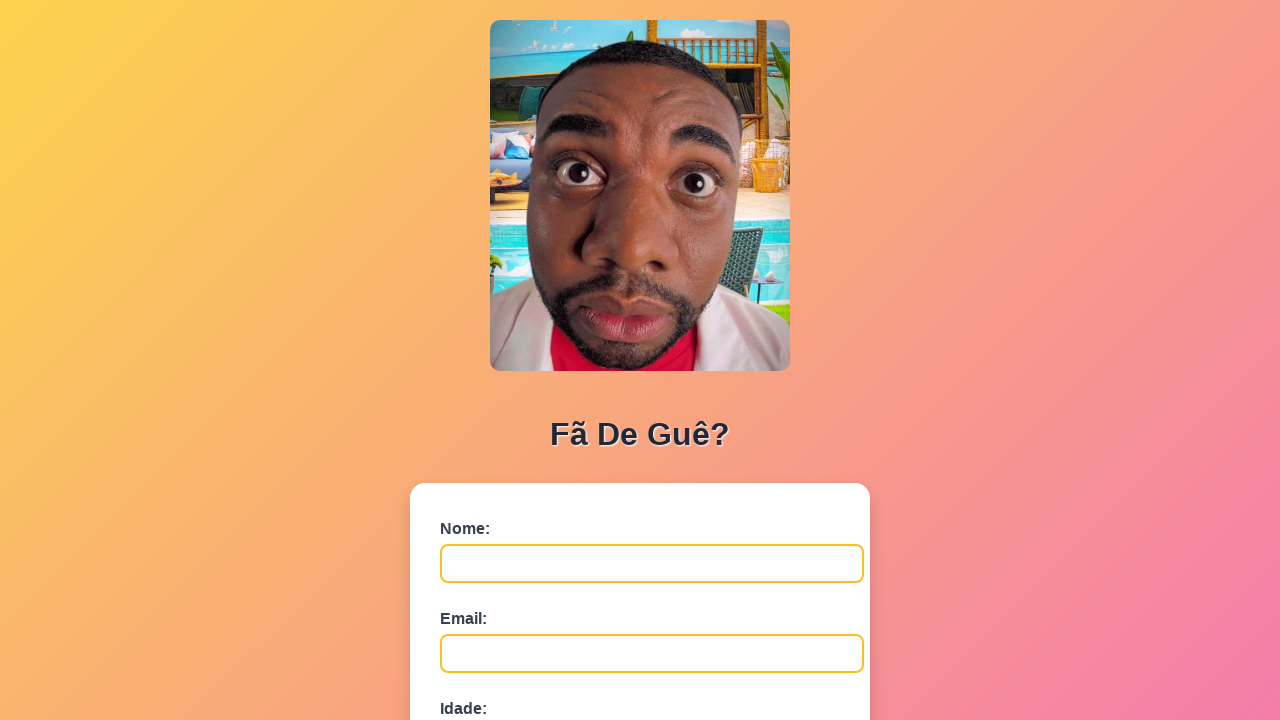

Navigated back to index page after clicking Voltar button
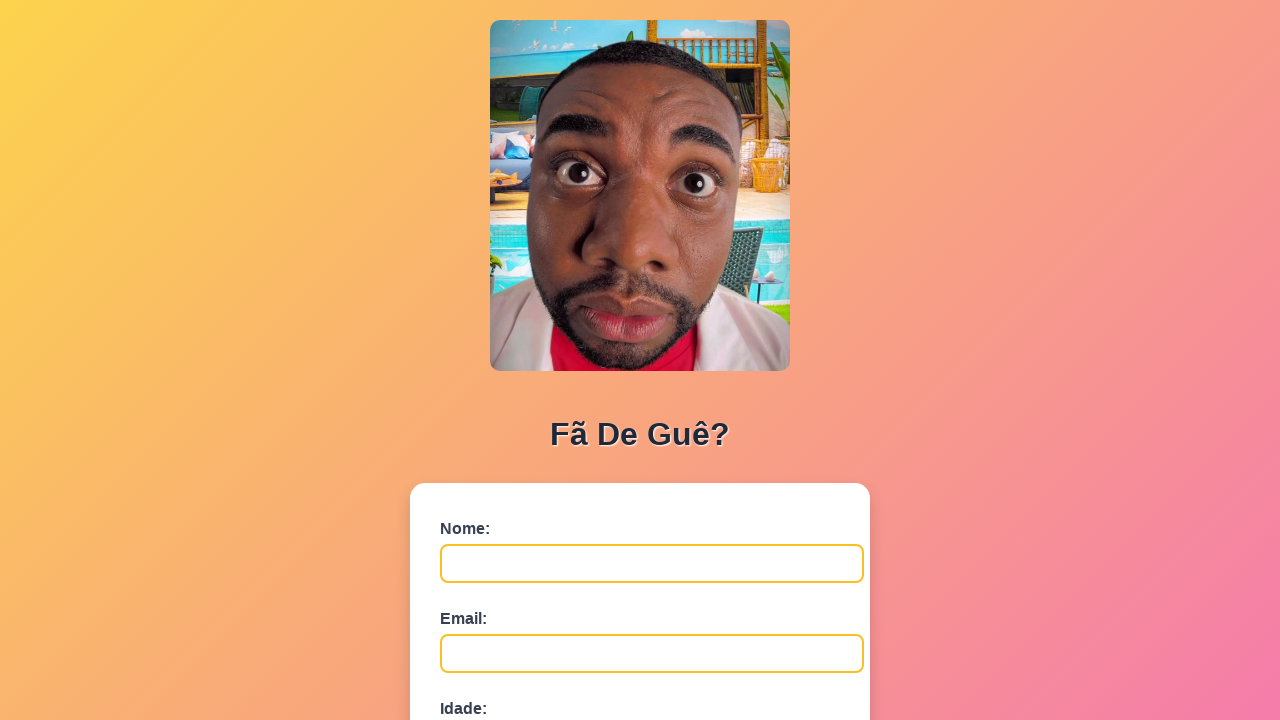

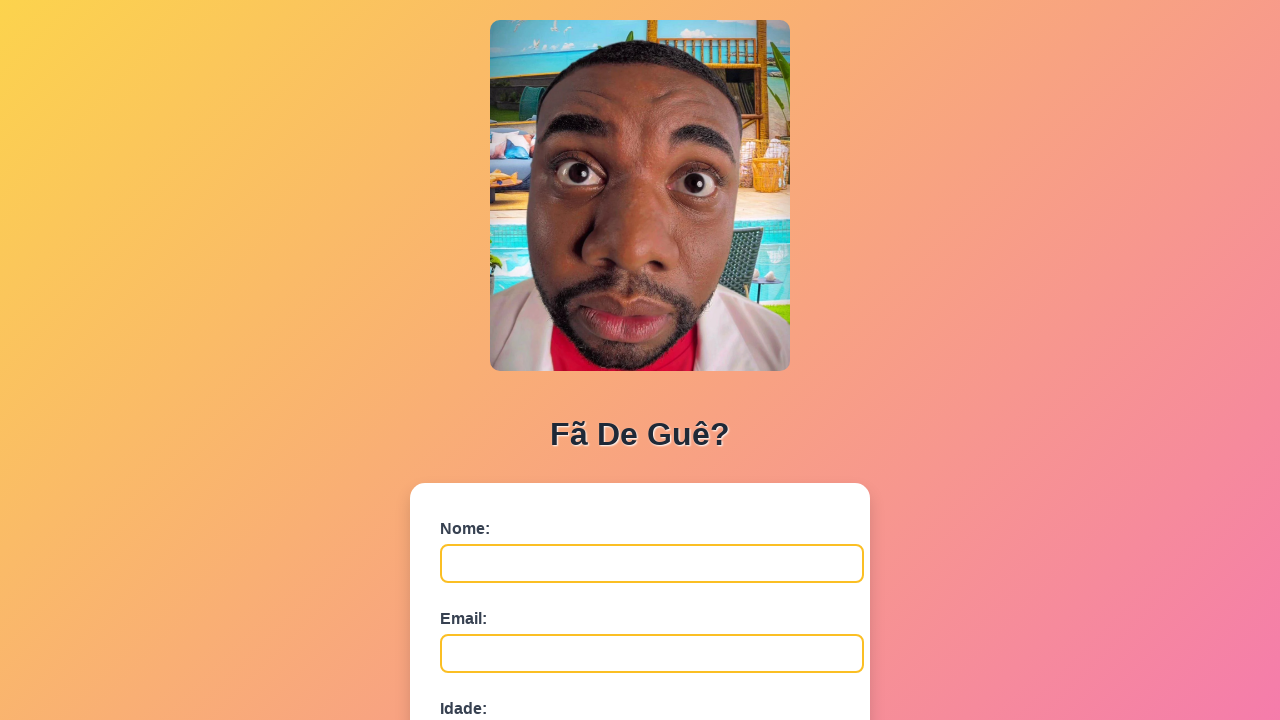